Demonstrates keyboard operations by filling a text field, using Ctrl+A to select all, Ctrl+C to copy, Tab to navigate, and Ctrl+V to paste into a second text field

Starting URL: https://gotranscript.com/text-compare

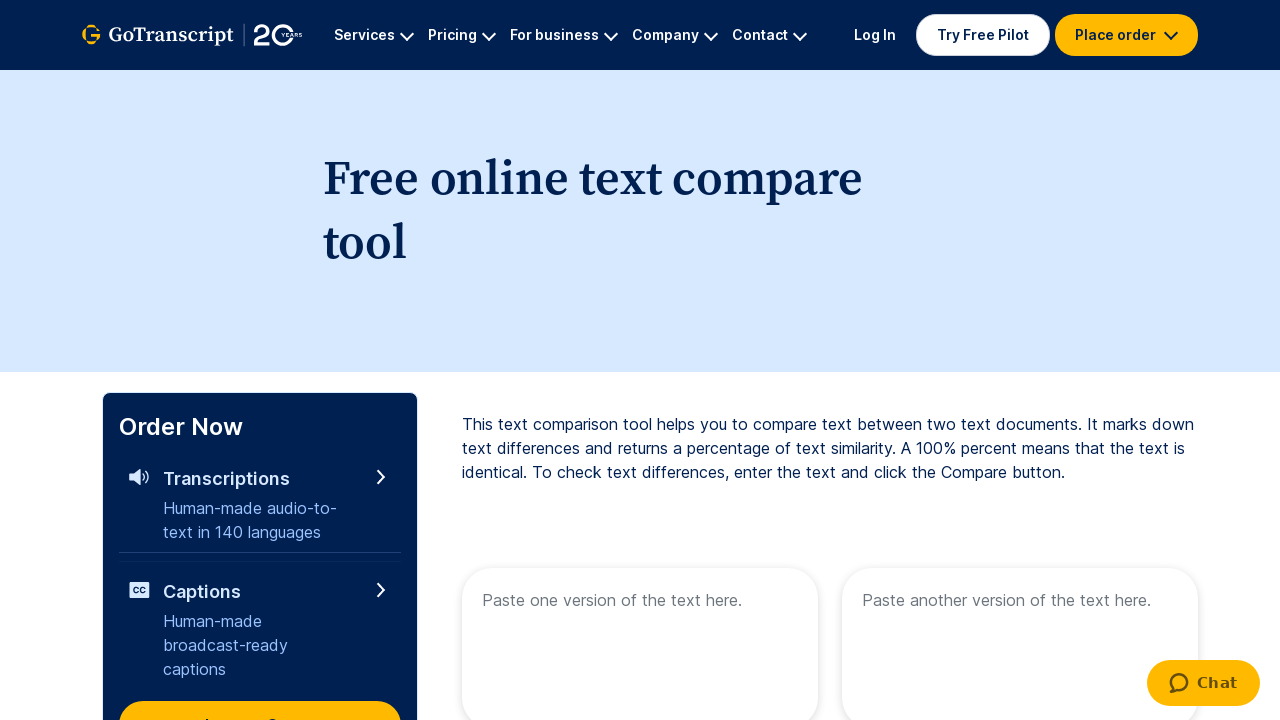

Filled first text area with 'Welcome to Automation' on [name="text1"]
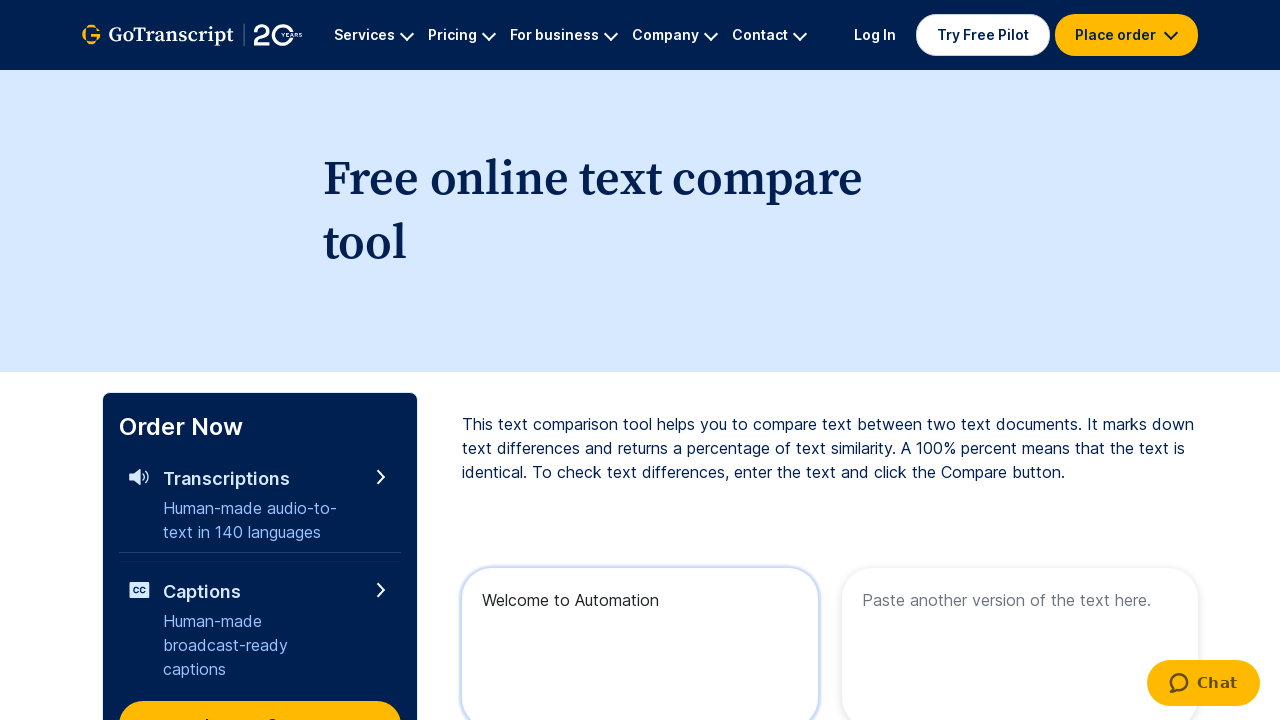

Selected all text in first text area using Ctrl+A
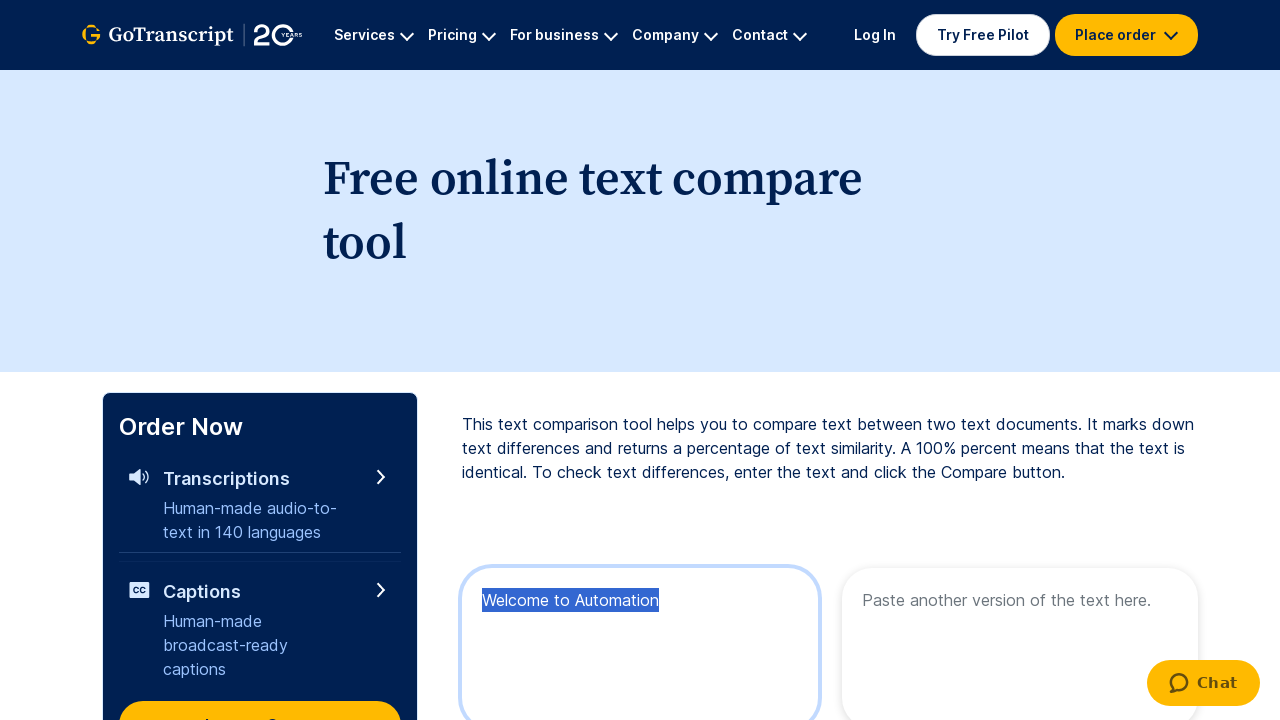

Copied selected text using Ctrl+C
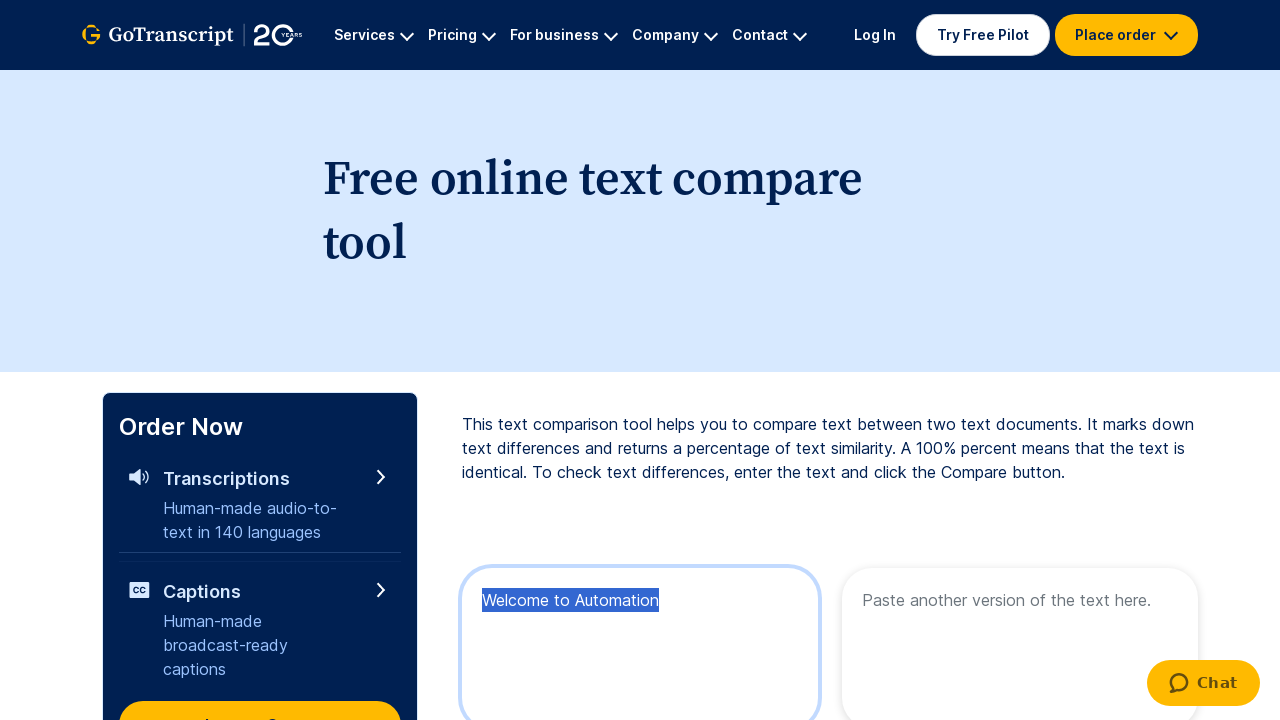

Pressed Tab key down to navigate
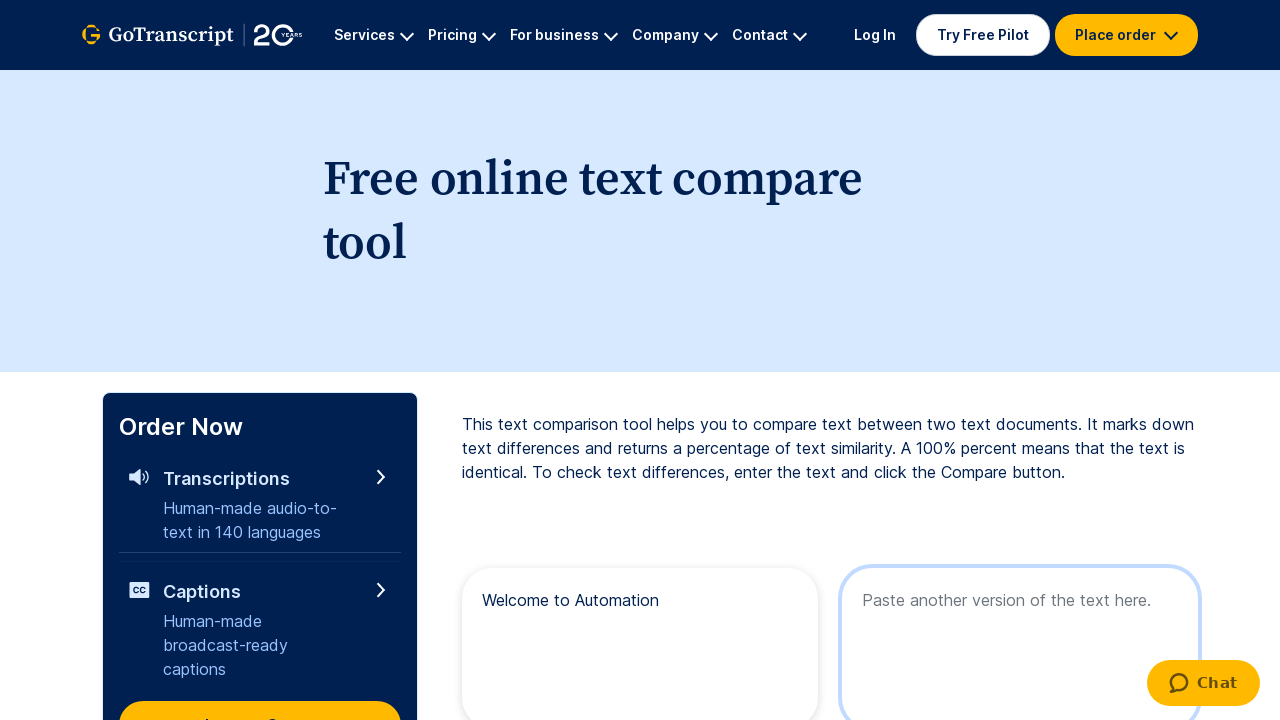

Released Tab key
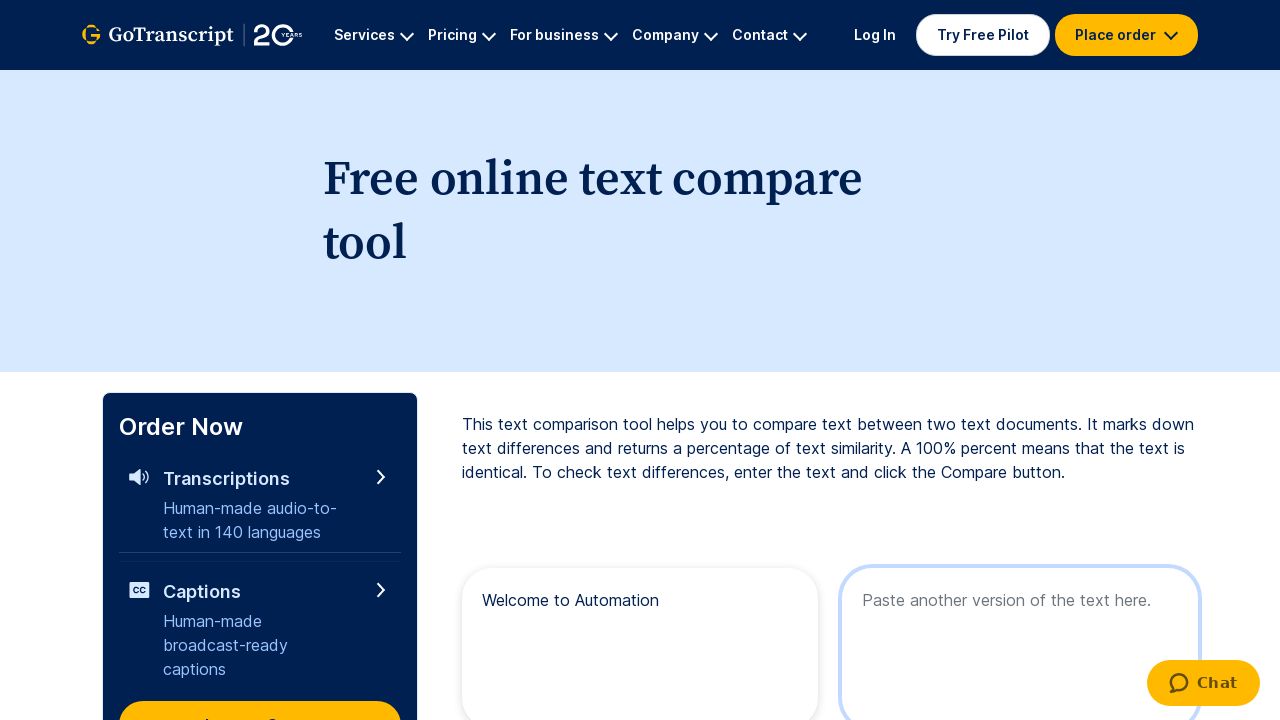

Clicked on second text area at (1020, 640) on [name="text2"]
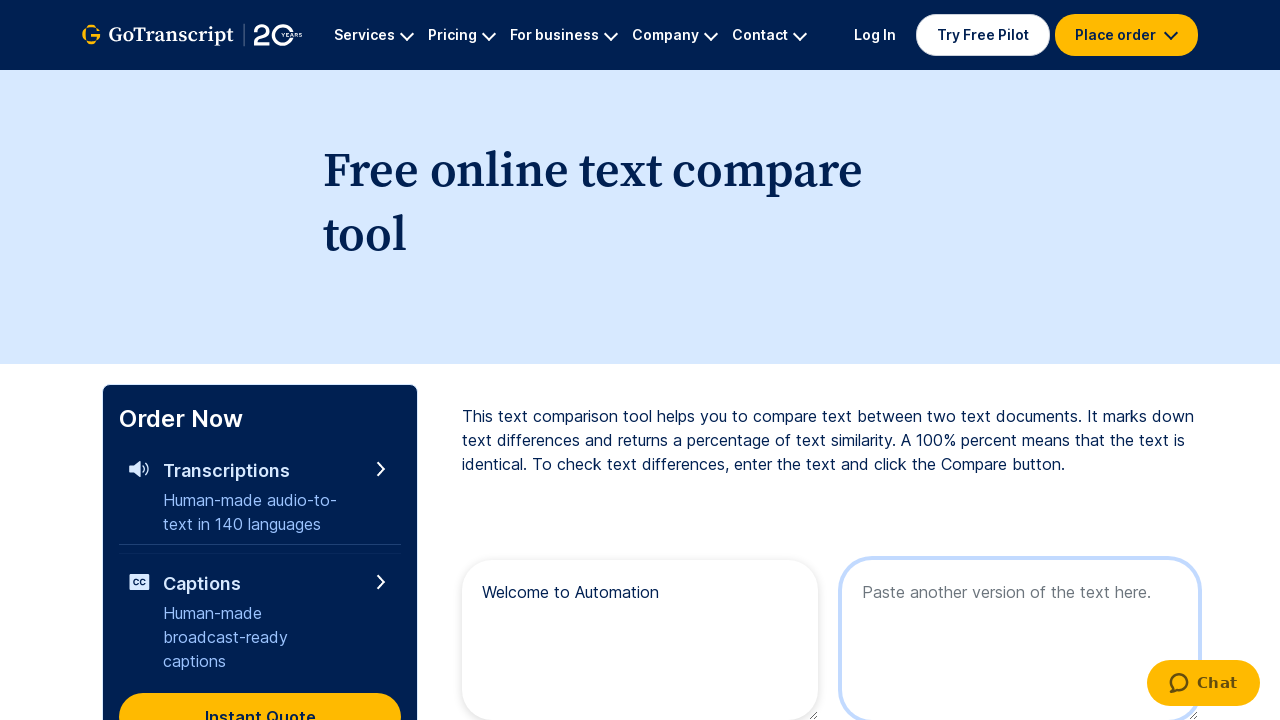

Pasted copied text into second text area using Ctrl+V
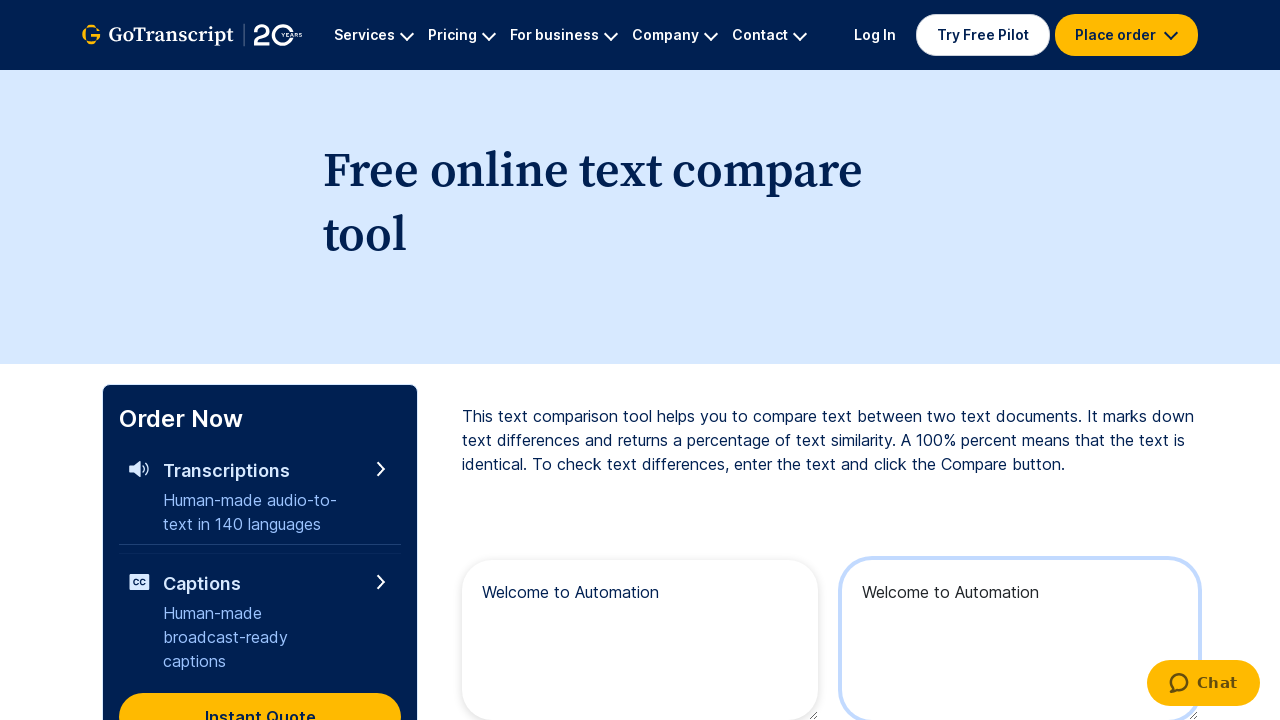

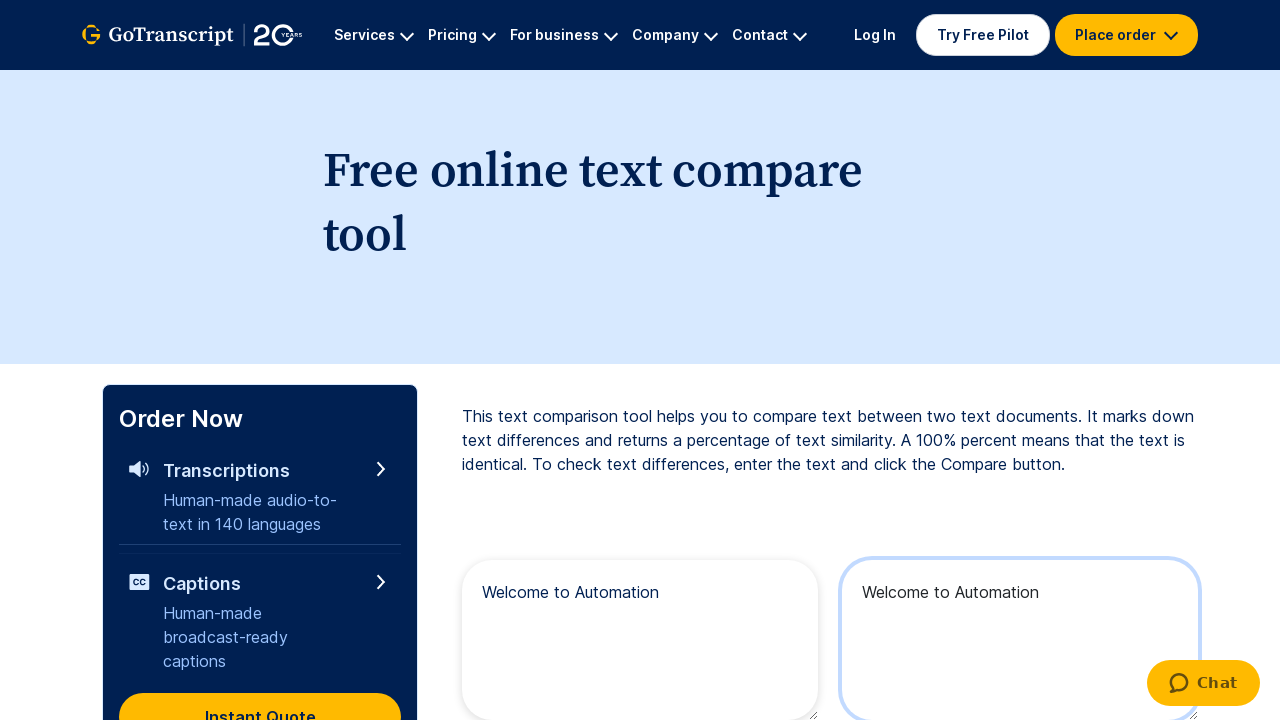